Navigates to the bestsellers page on militaria.pl

Starting URL: https://www.militaria.pl/bestsellery_c2901.xml

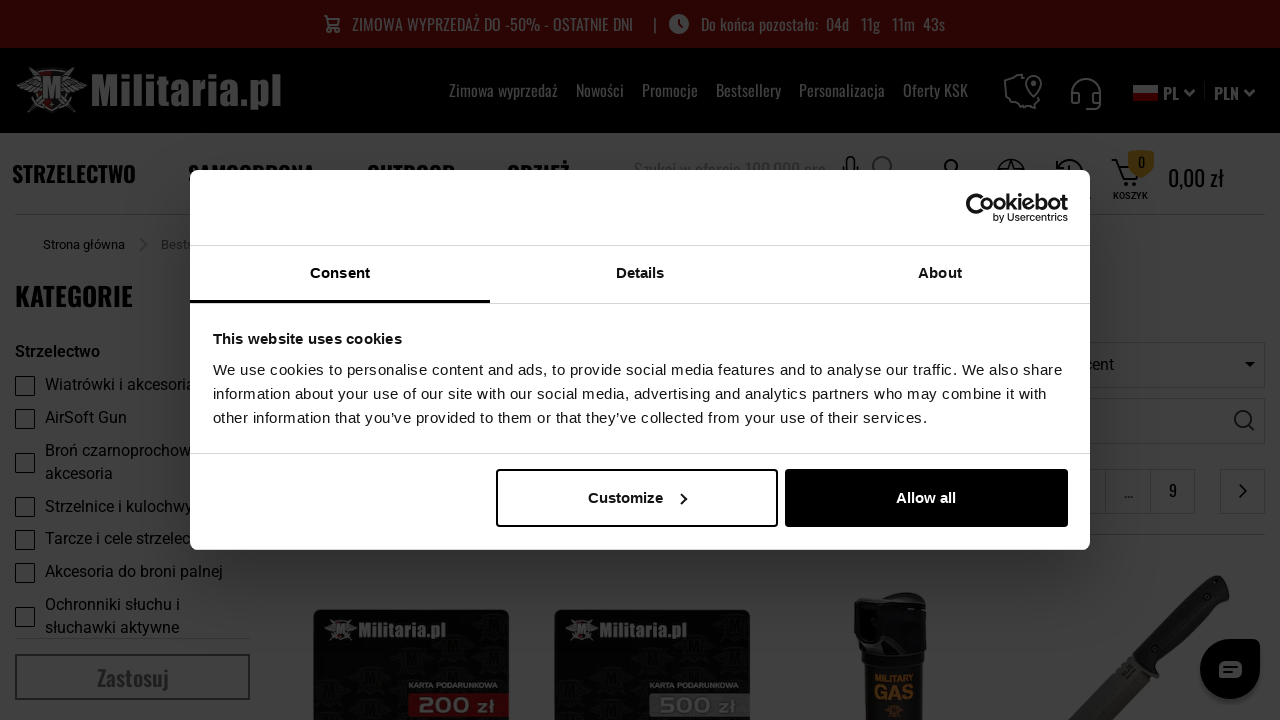

Navigated to bestsellers page on militaria.pl
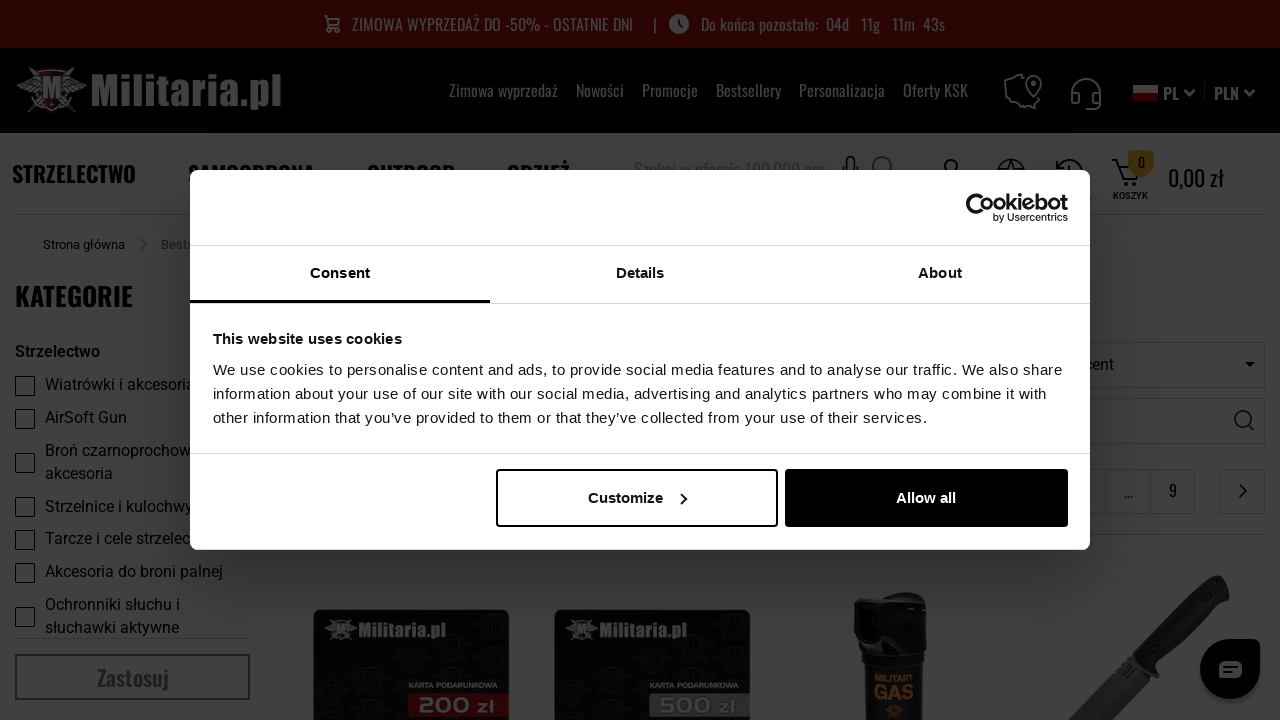

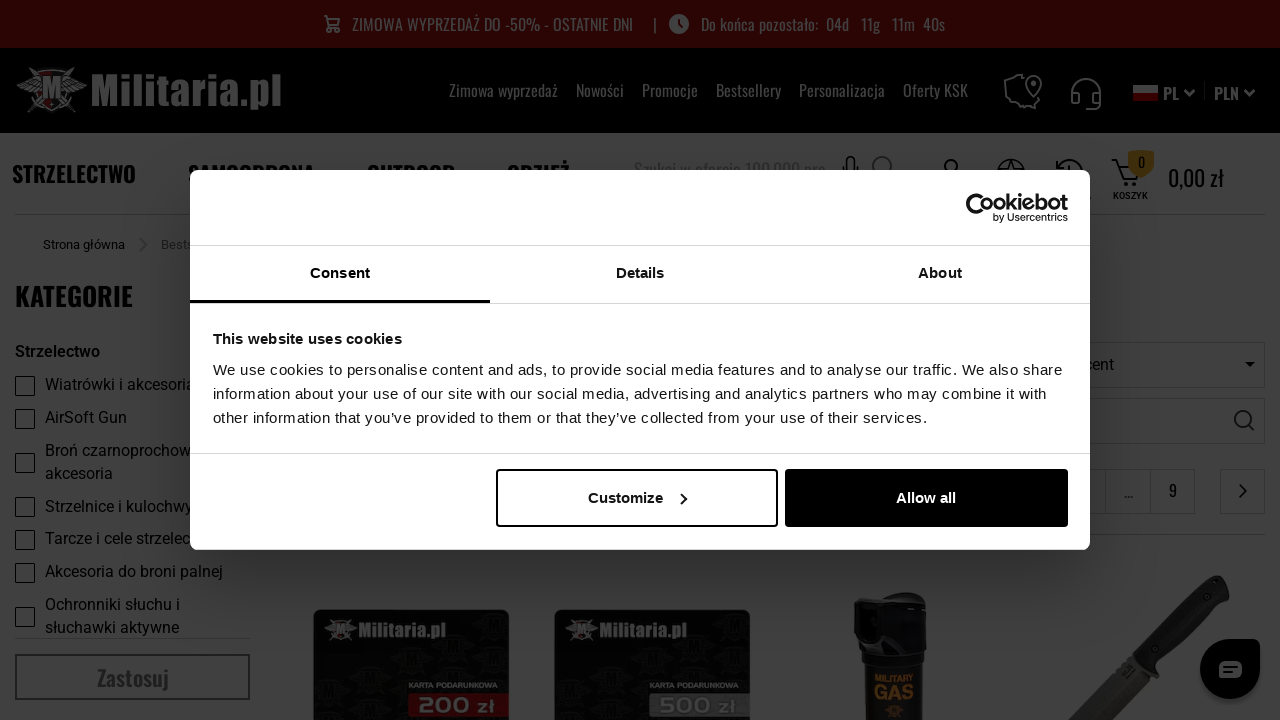